Tests scrolling to form elements and filling in name and date fields on a form

Starting URL: https://formy-project.herokuapp.com/scroll

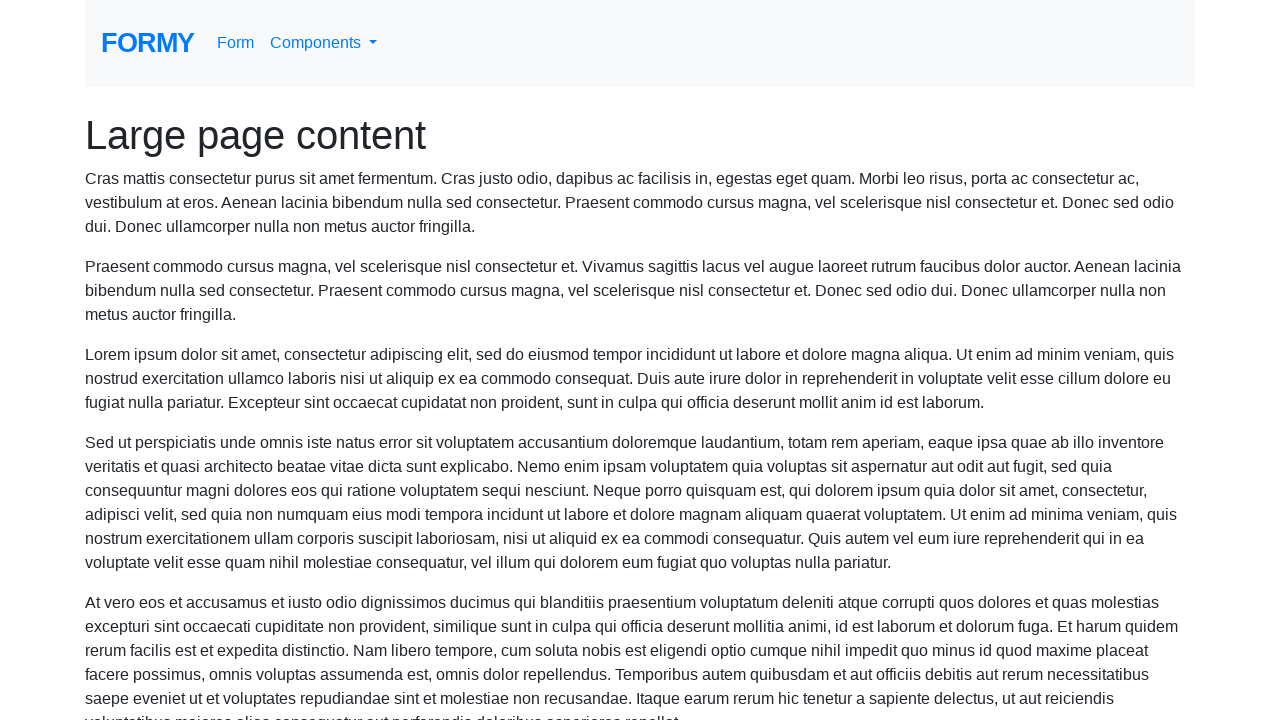

Located the name field element
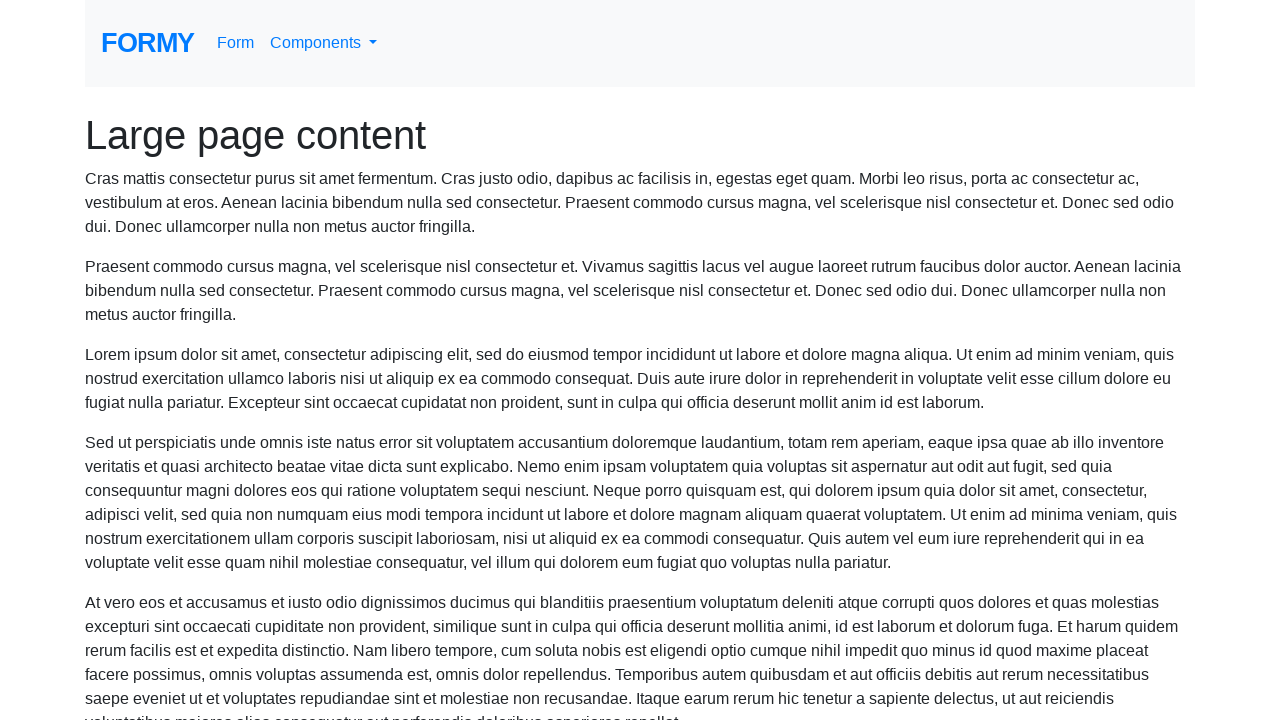

Scrolled to name field
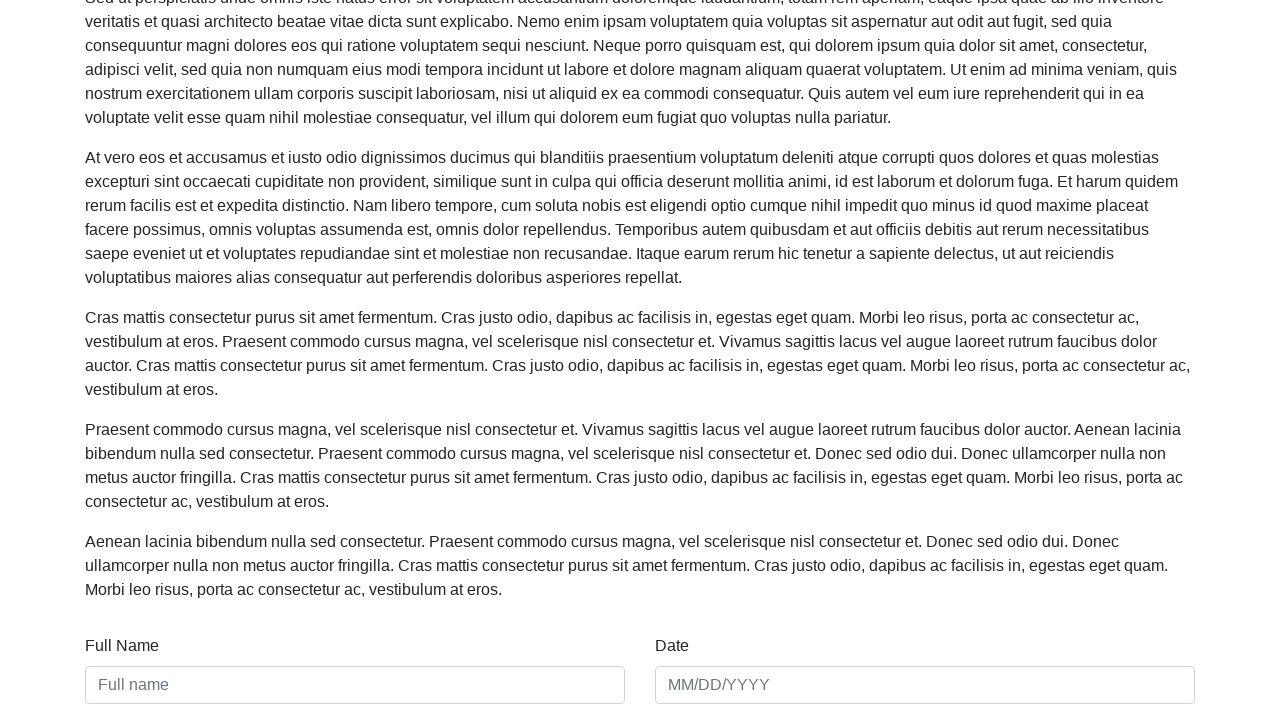

Filled name field with 'Sakib Alam' on #name
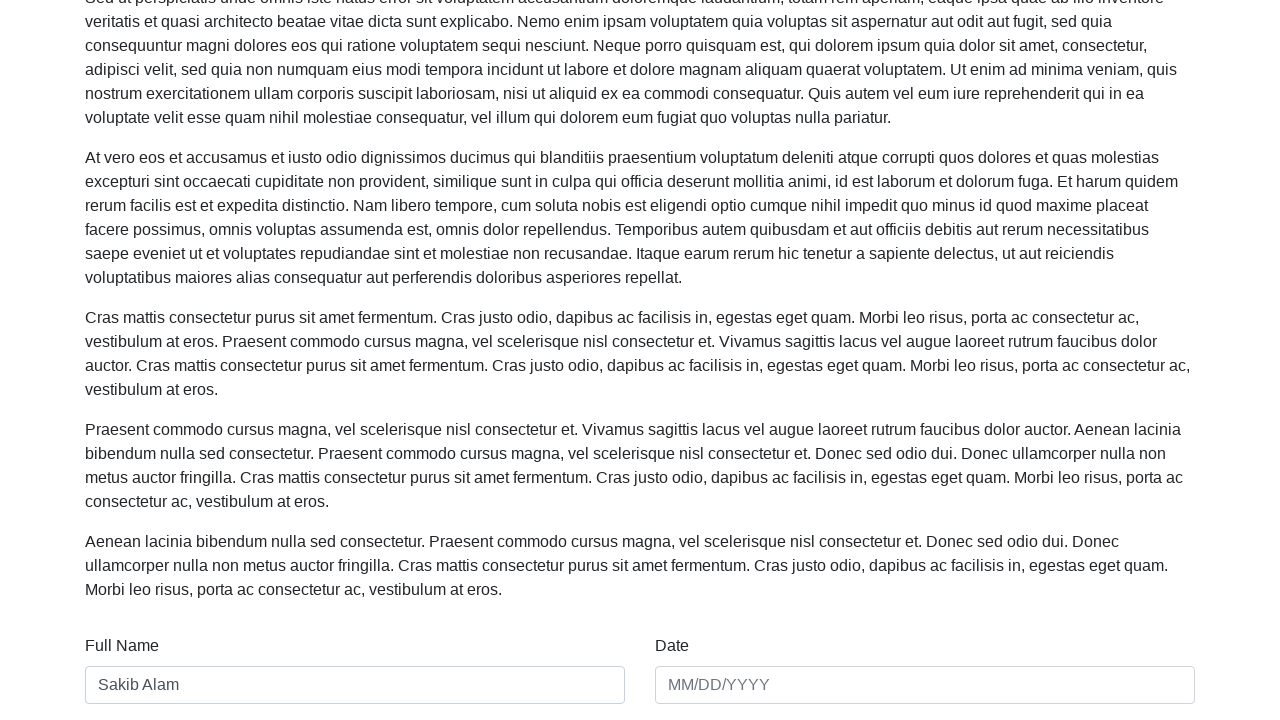

Filled date field with '04/23/2024' on #date
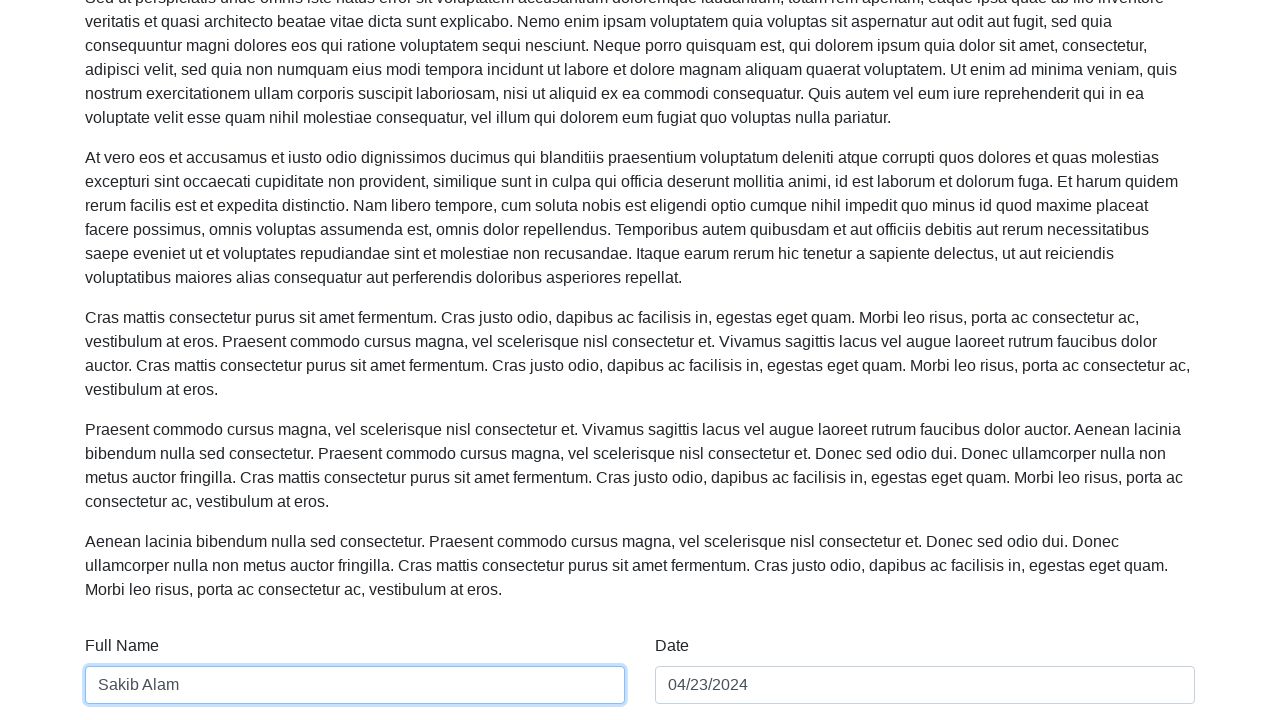

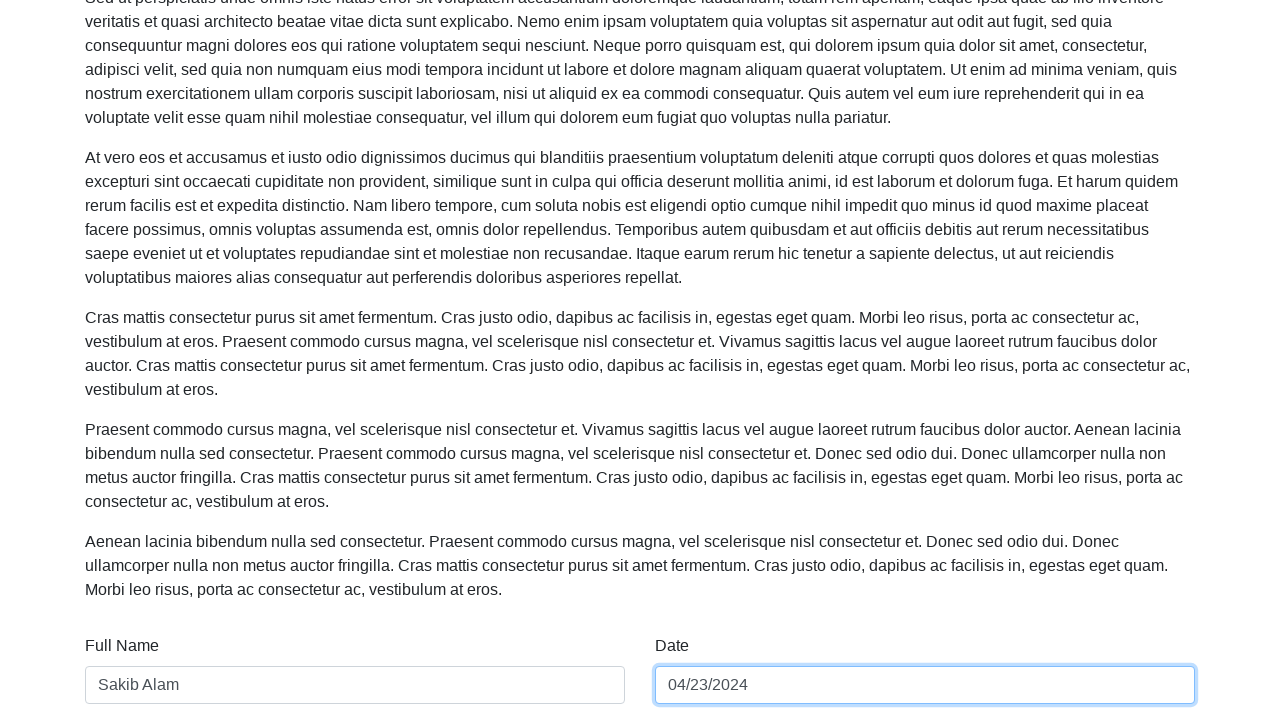